Tests window handle functionality by clicking multiple links that open new windows/tabs, including a popup window link, Blogger link, and SeleniumTutorial link, demonstrating multi-window navigation.

Starting URL: http://omayo.blogspot.com/

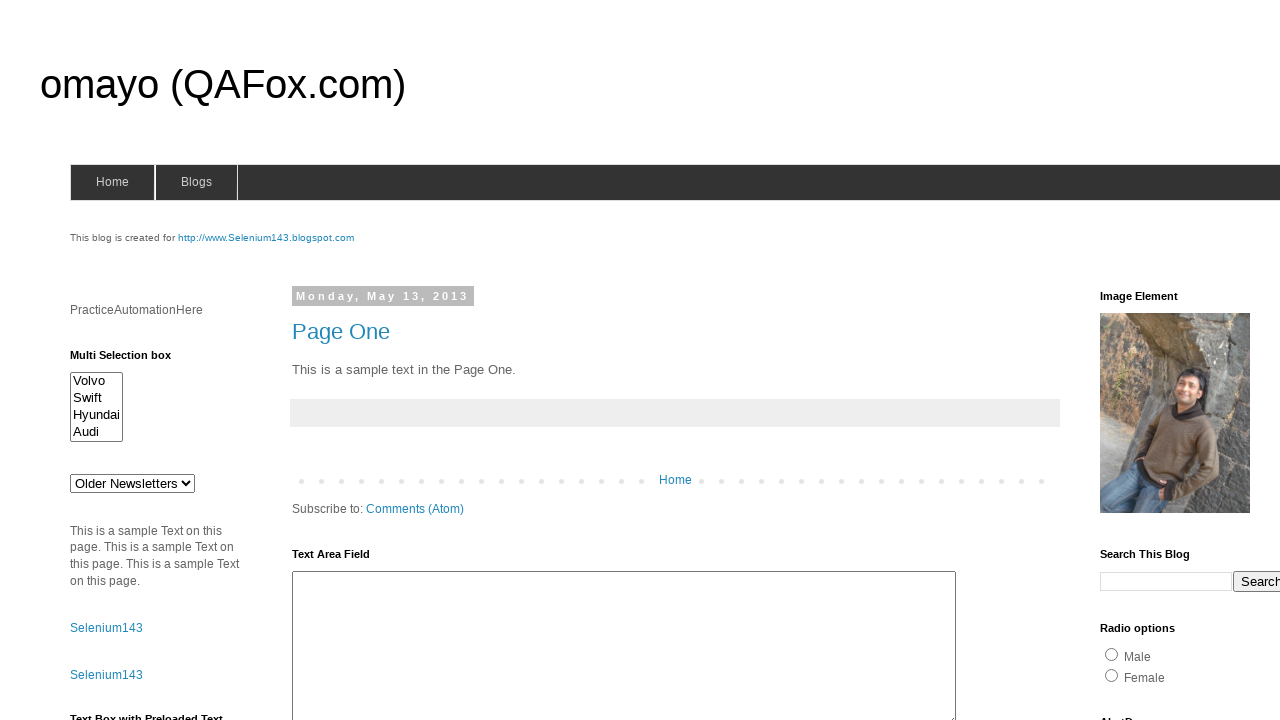

Clicked 'Open a popup window' link at (132, 360) on a:has-text('Open a popup window')
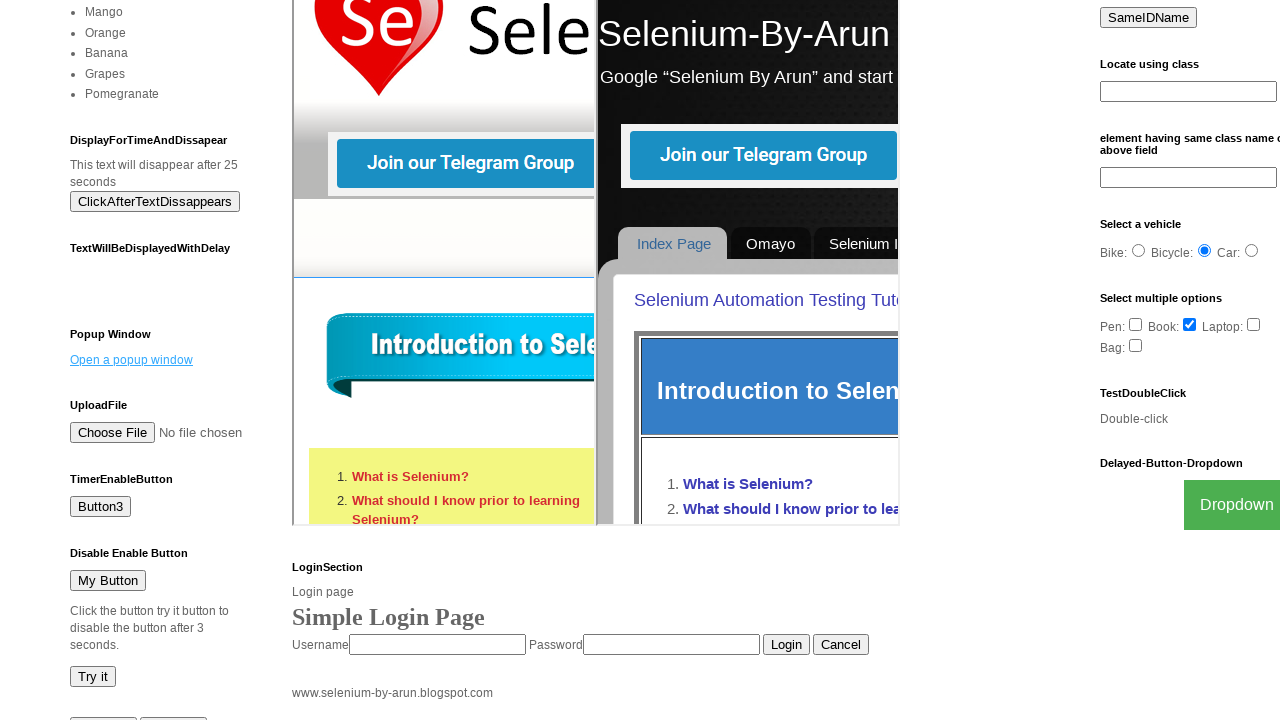

Clicked 'Blogger' link to open new window/tab at (753, 673) on a:has-text('Blogger')
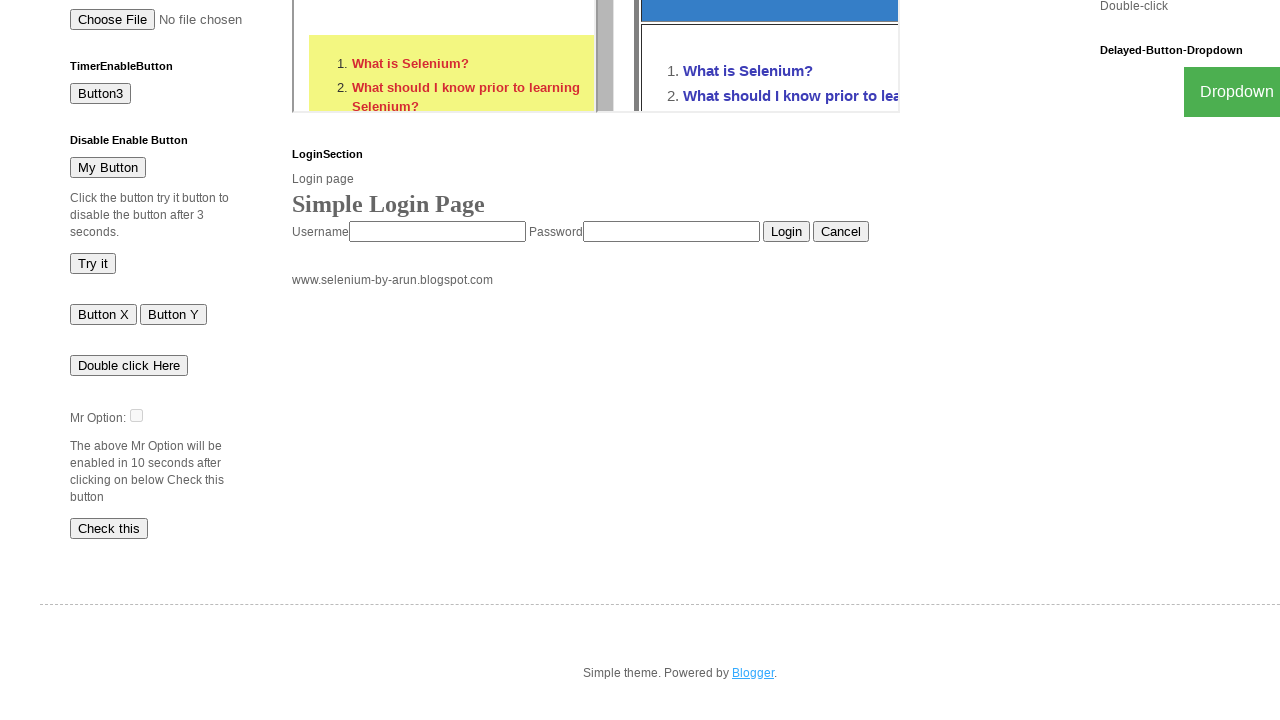

Clicked 'SeleniumTutorial' link to open new window/tab at (116, 360) on a:has-text('SeleniumTutorial')
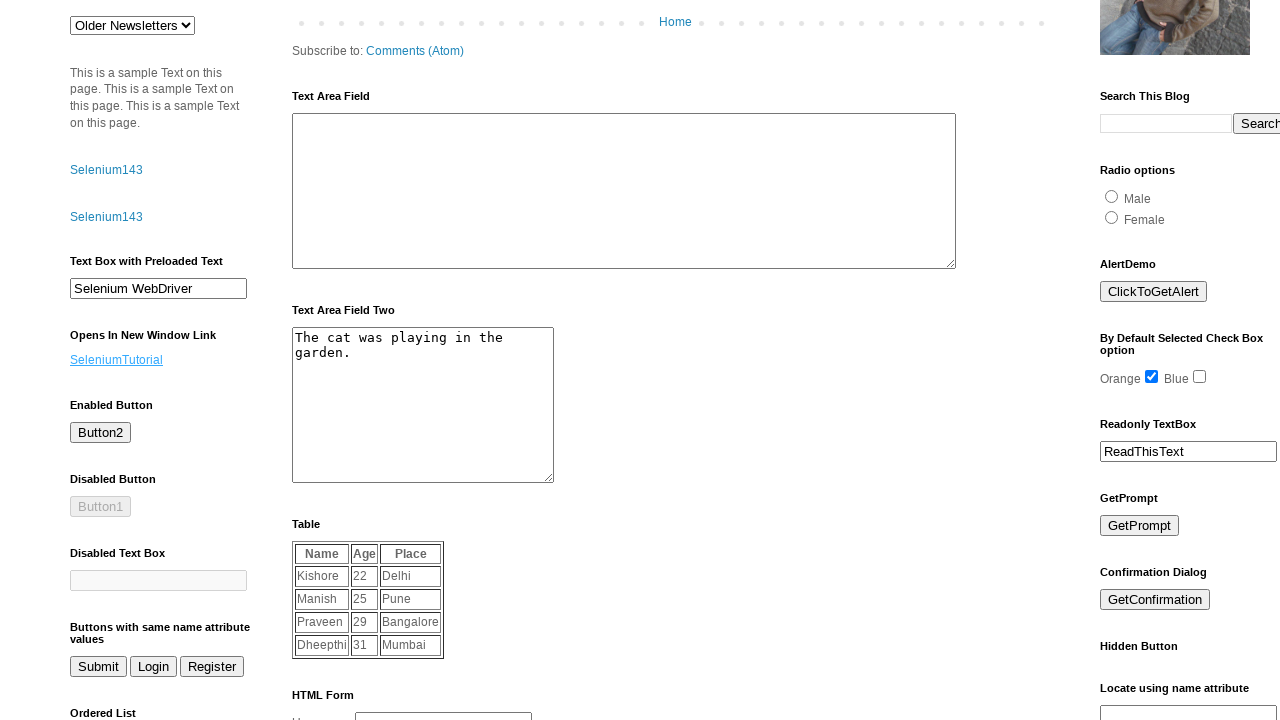

Waited 1 second for all windows/tabs to open
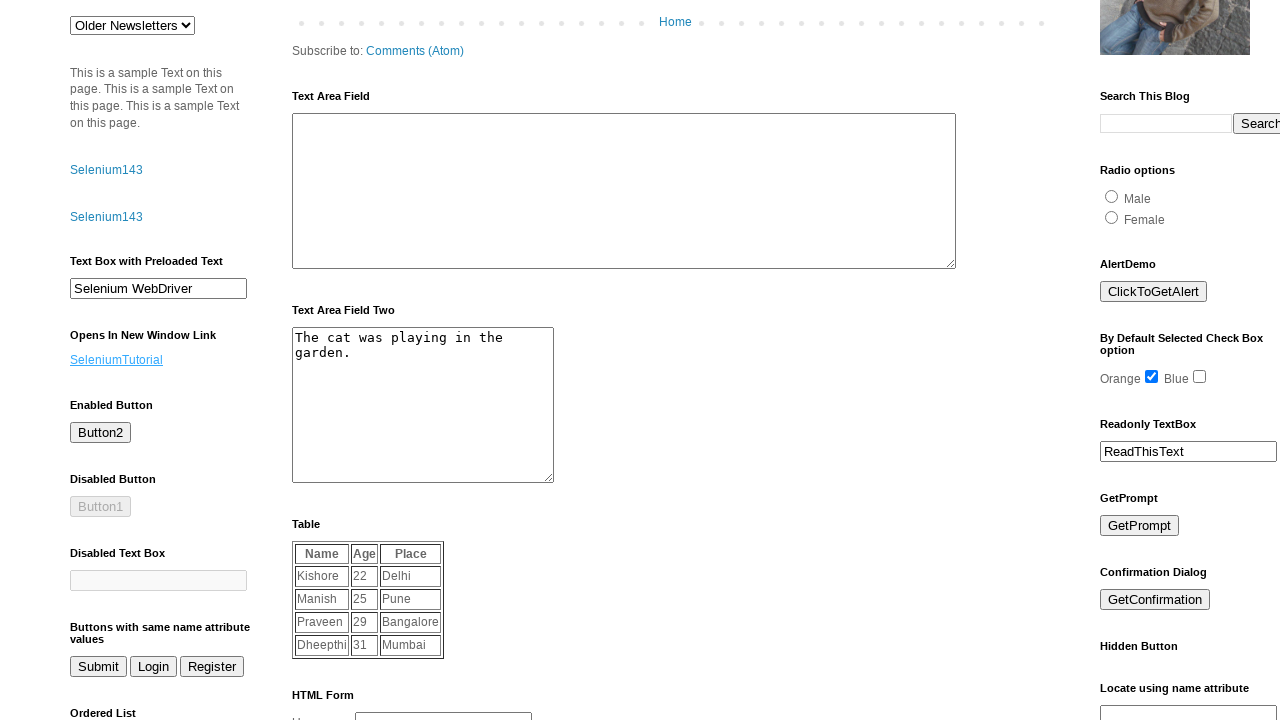

Retrieved all open pages/windows - total count: 4
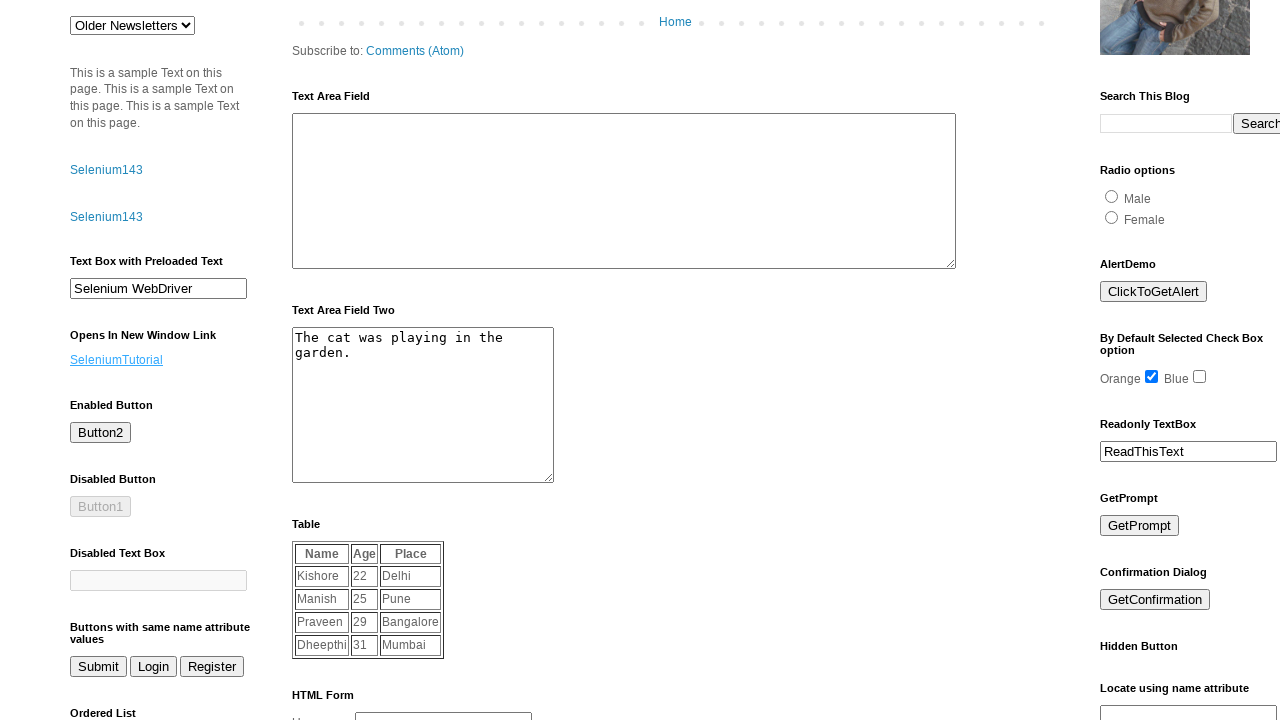

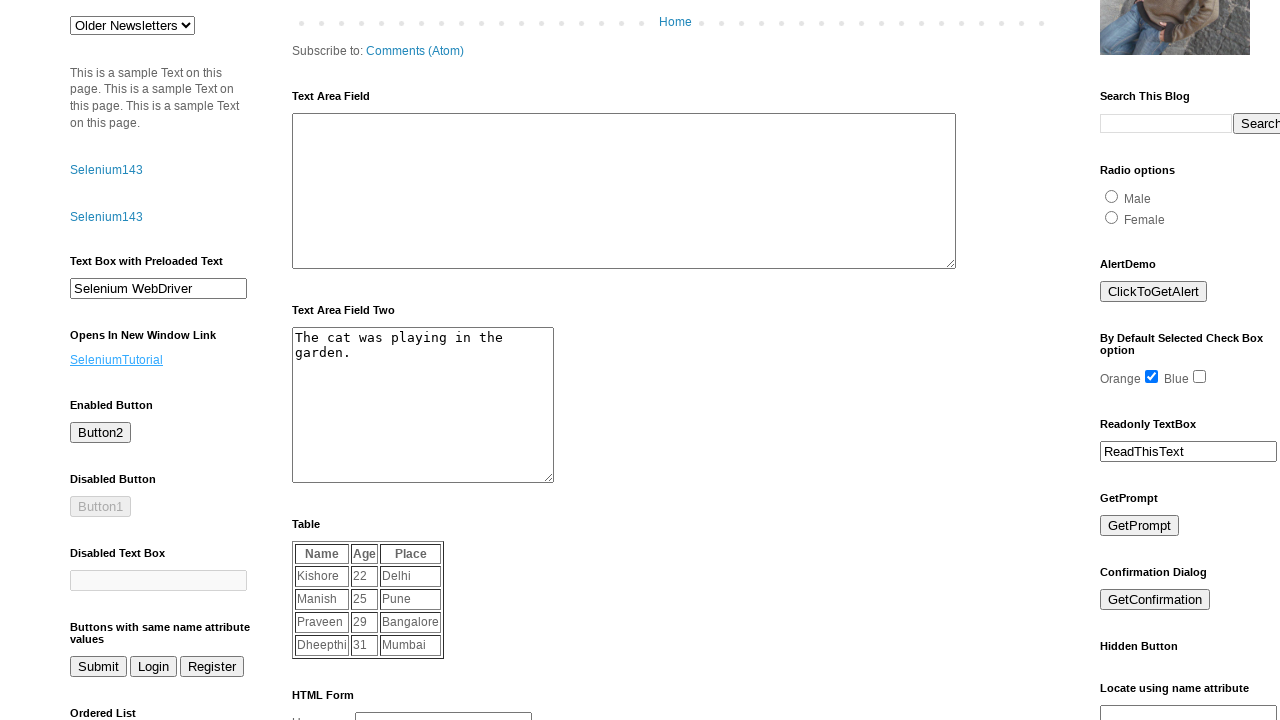